Tests navigation through Jenkins documentation by clicking through Documentation, Installing Jenkins, and Windows links

Starting URL: https://www.jenkins.io/

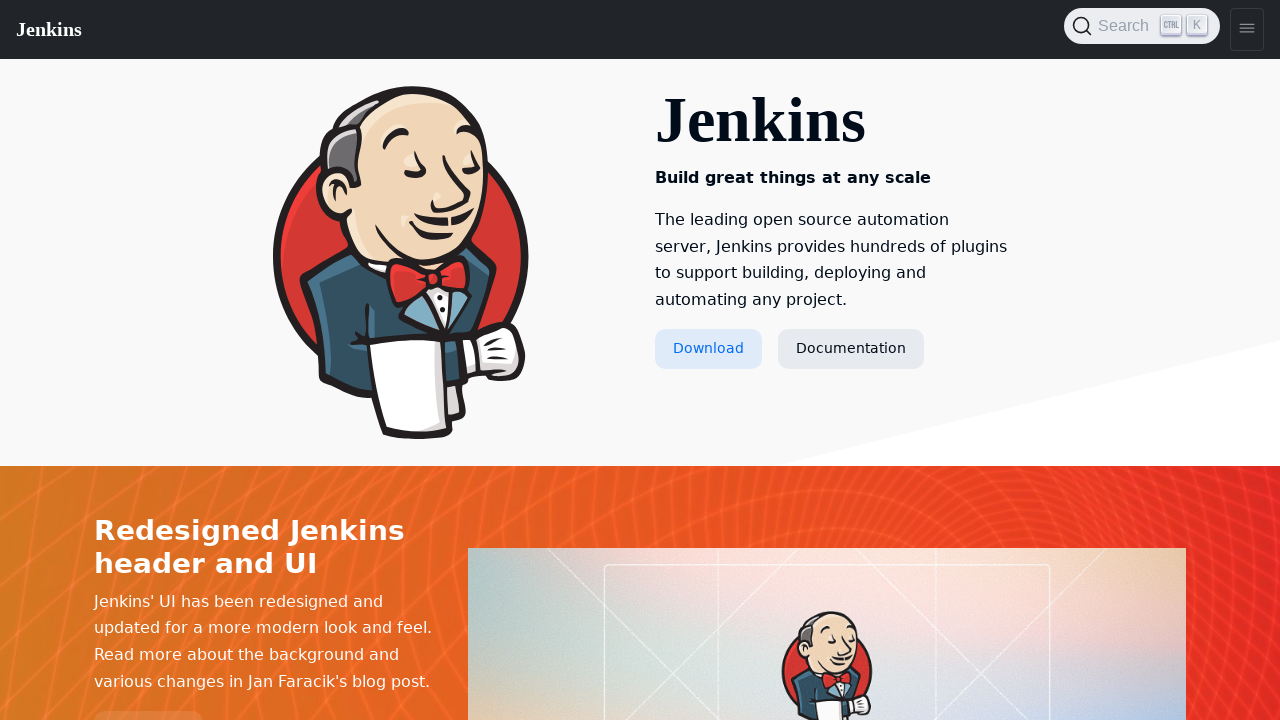

Clicked Documentation link at (851, 349) on text=Documentation
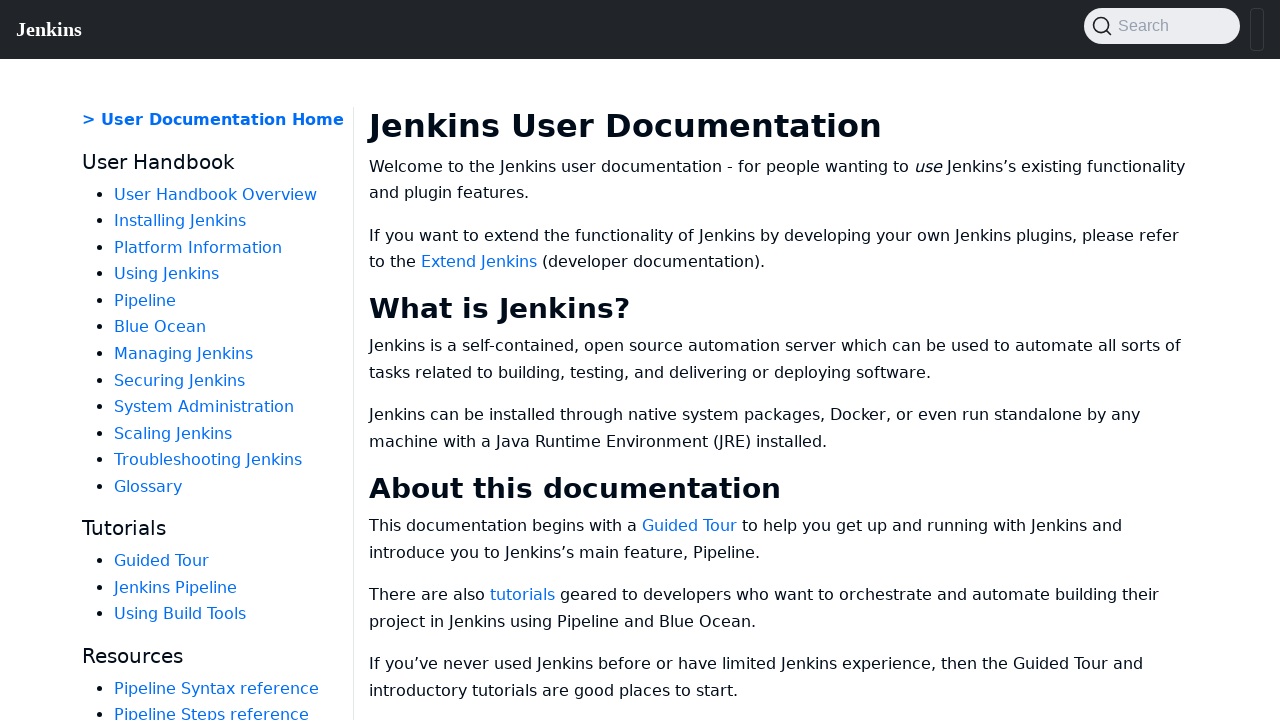

Clicked Installing Jenkins link at (180, 221) on text=Installing Jenkins
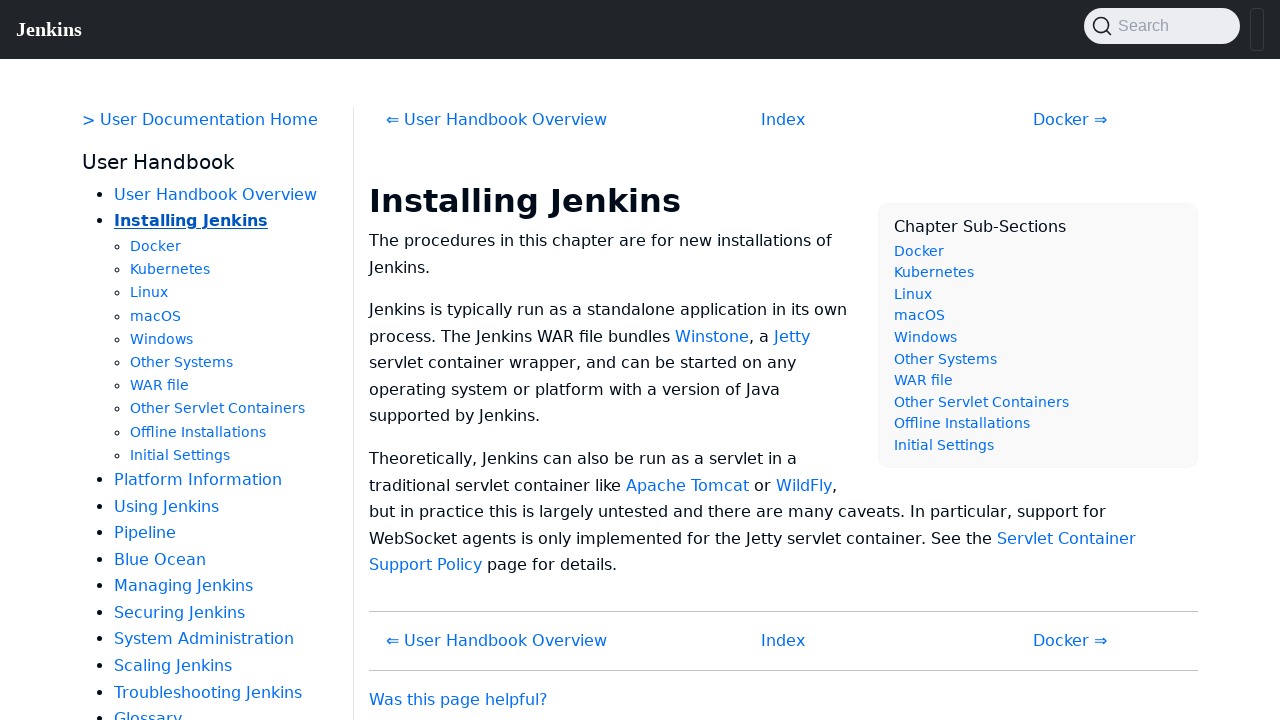

Clicked Windows link at (162, 339) on text=Windows
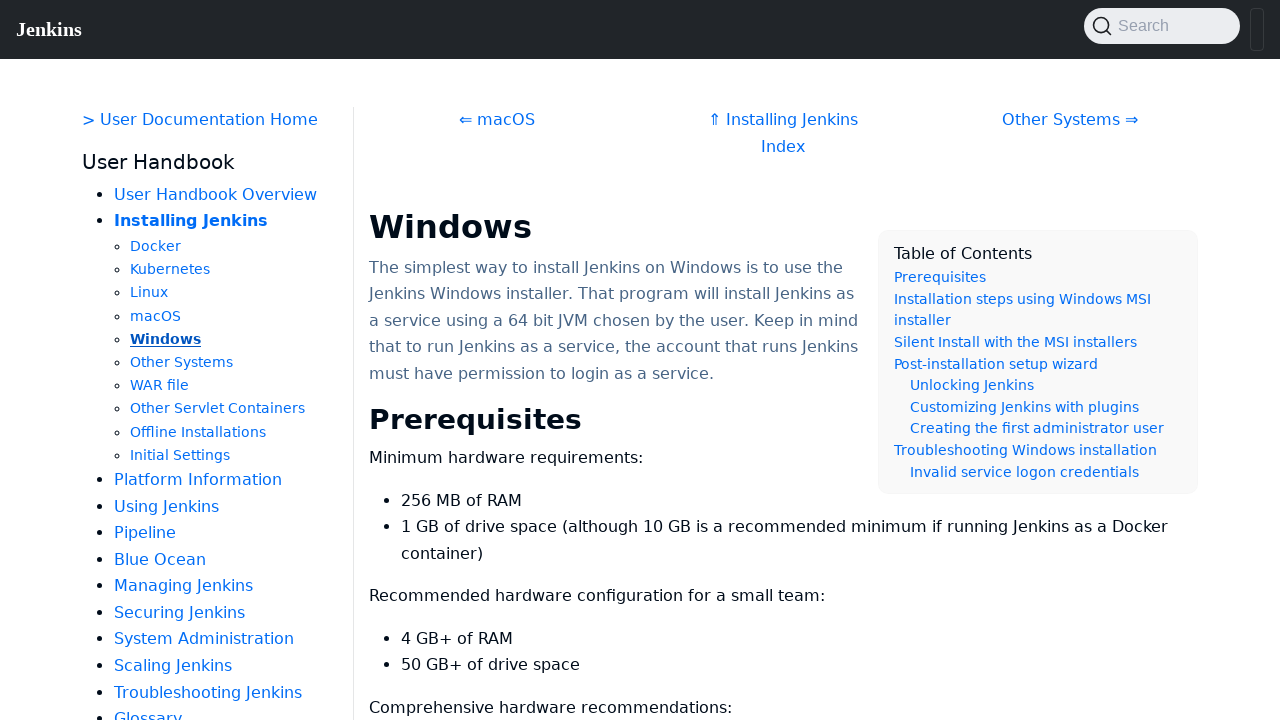

Content loaded - .hdlist1 selector appeared
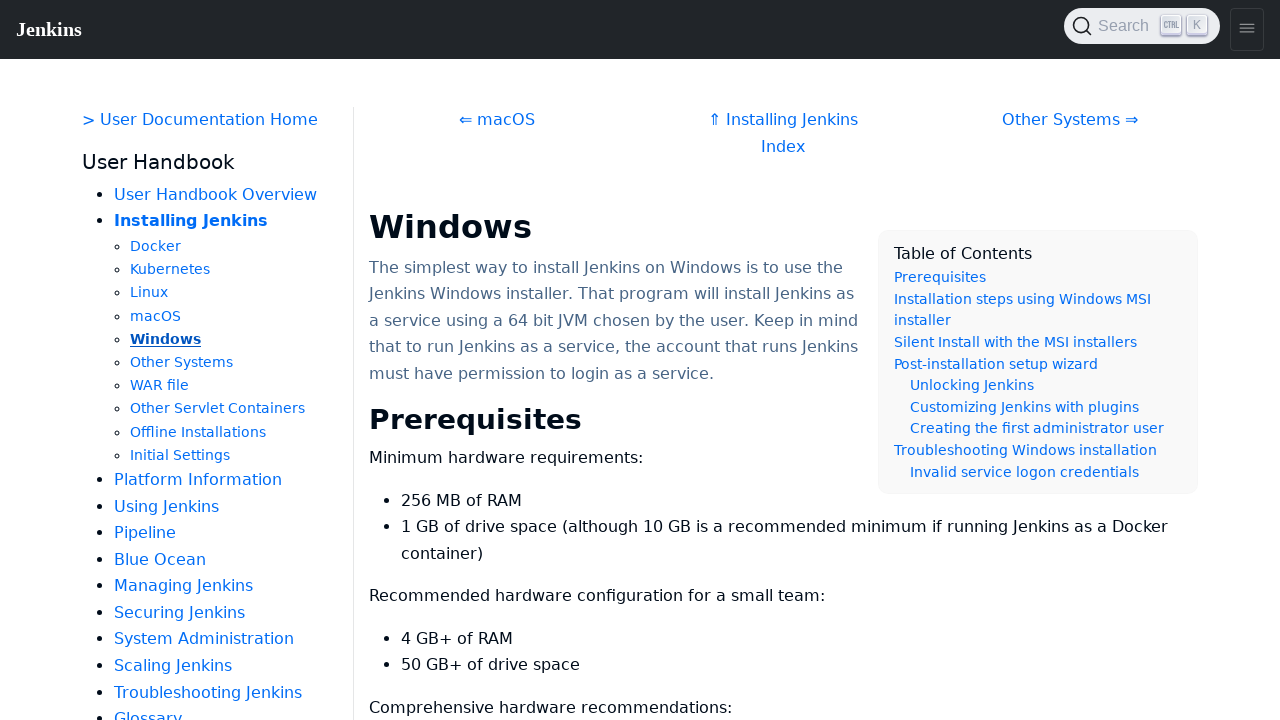

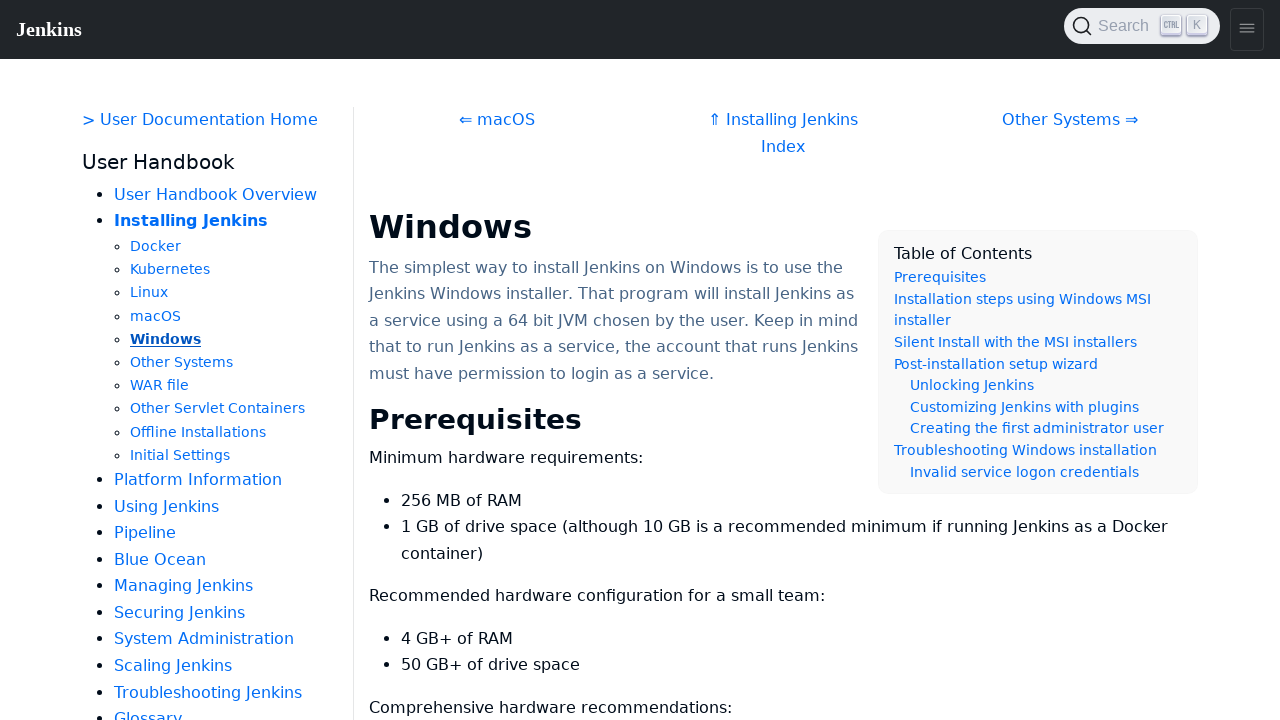